Tests that new todo items are appended to the bottom of the list by creating 3 items and verifying the count displays correctly.

Starting URL: https://demo.playwright.dev/todomvc

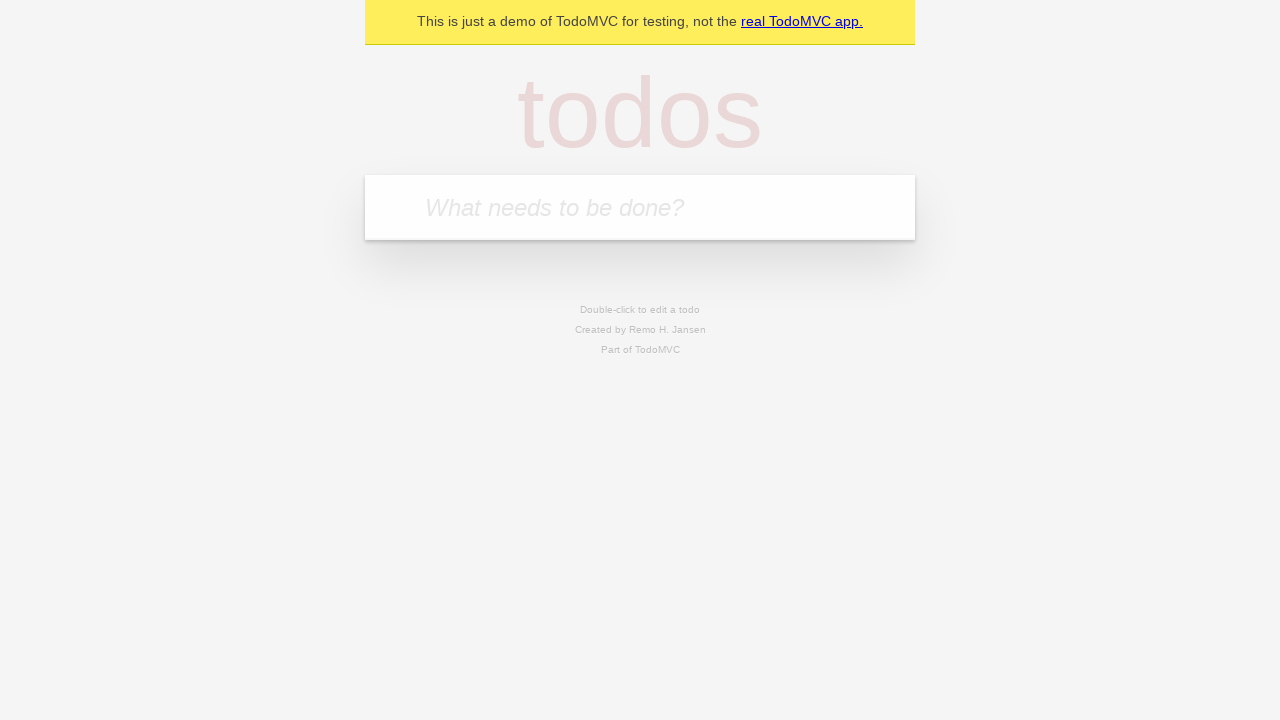

Filled todo input with 'buy some cheese' on internal:attr=[placeholder="What needs to be done?"i]
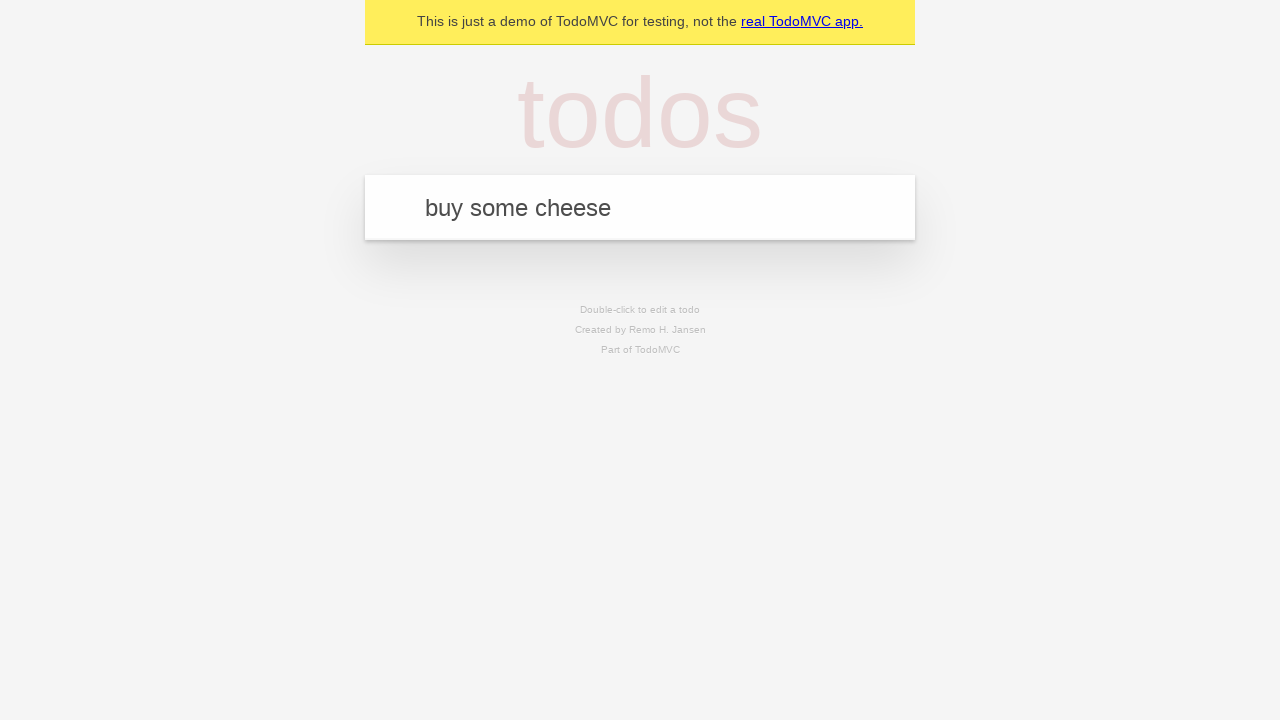

Pressed Enter to create first todo item on internal:attr=[placeholder="What needs to be done?"i]
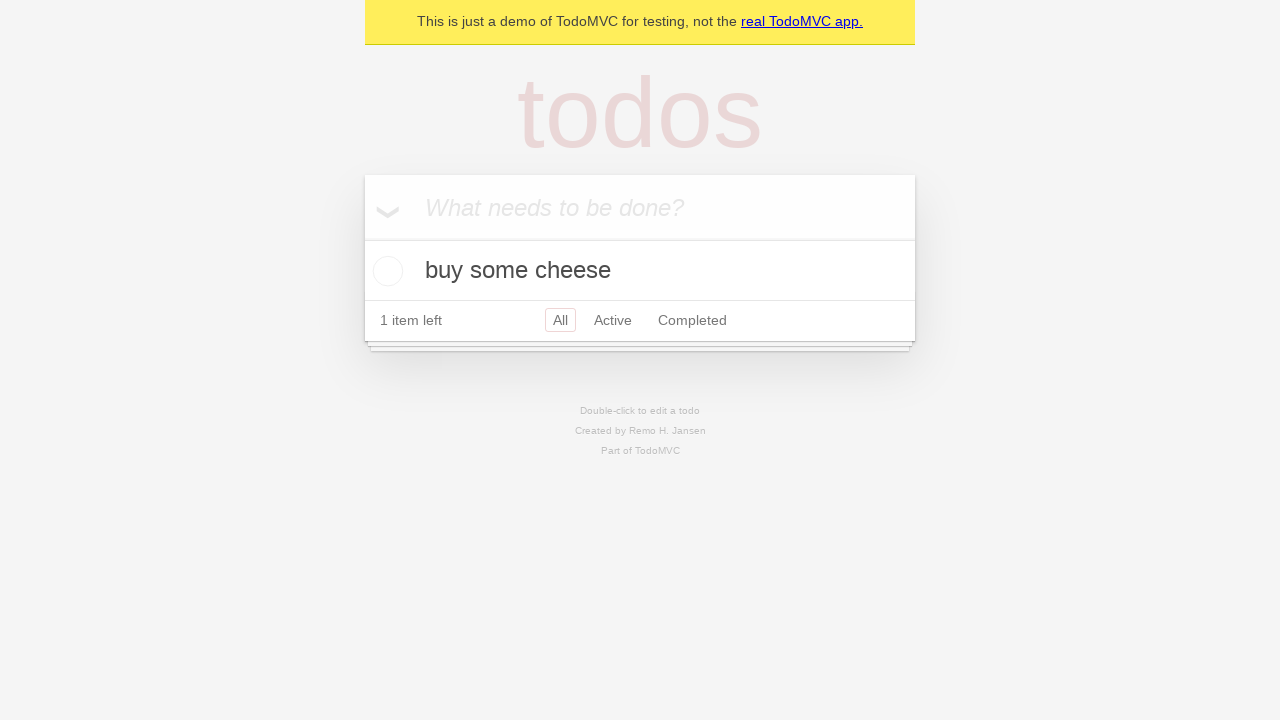

Filled todo input with 'feed the cat' on internal:attr=[placeholder="What needs to be done?"i]
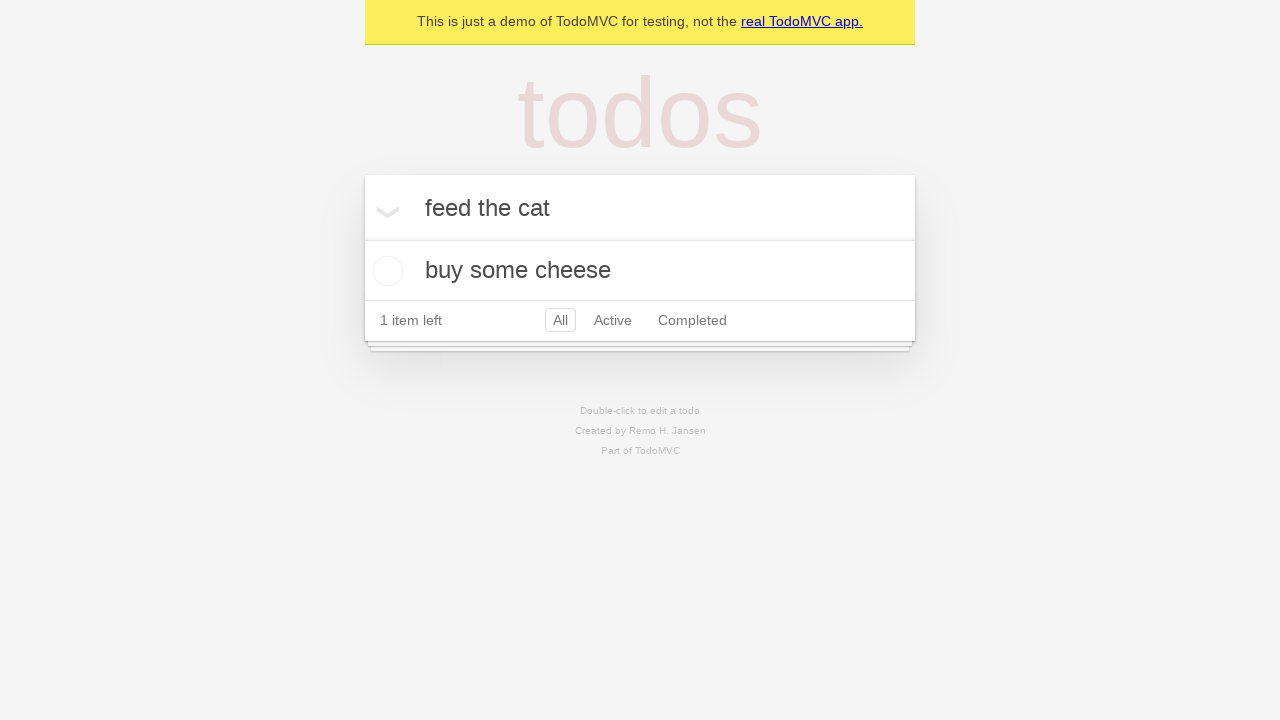

Pressed Enter to create second todo item on internal:attr=[placeholder="What needs to be done?"i]
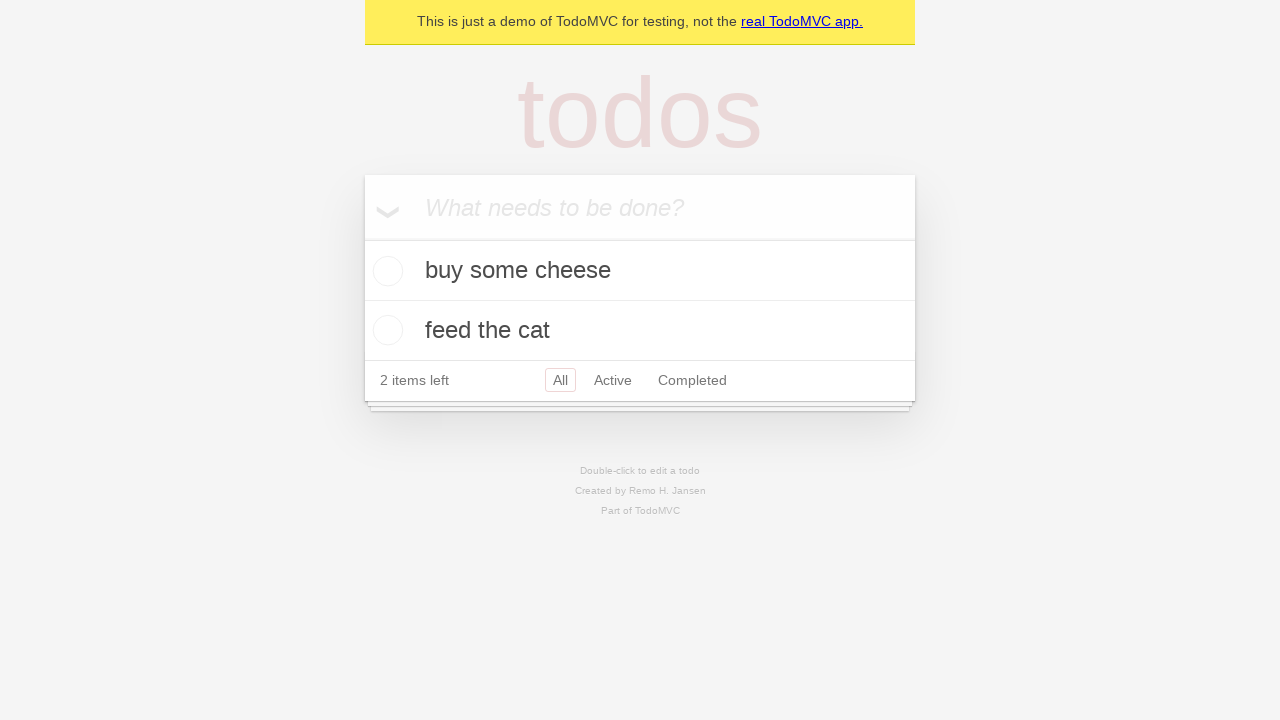

Filled todo input with 'book a doctors appointment' on internal:attr=[placeholder="What needs to be done?"i]
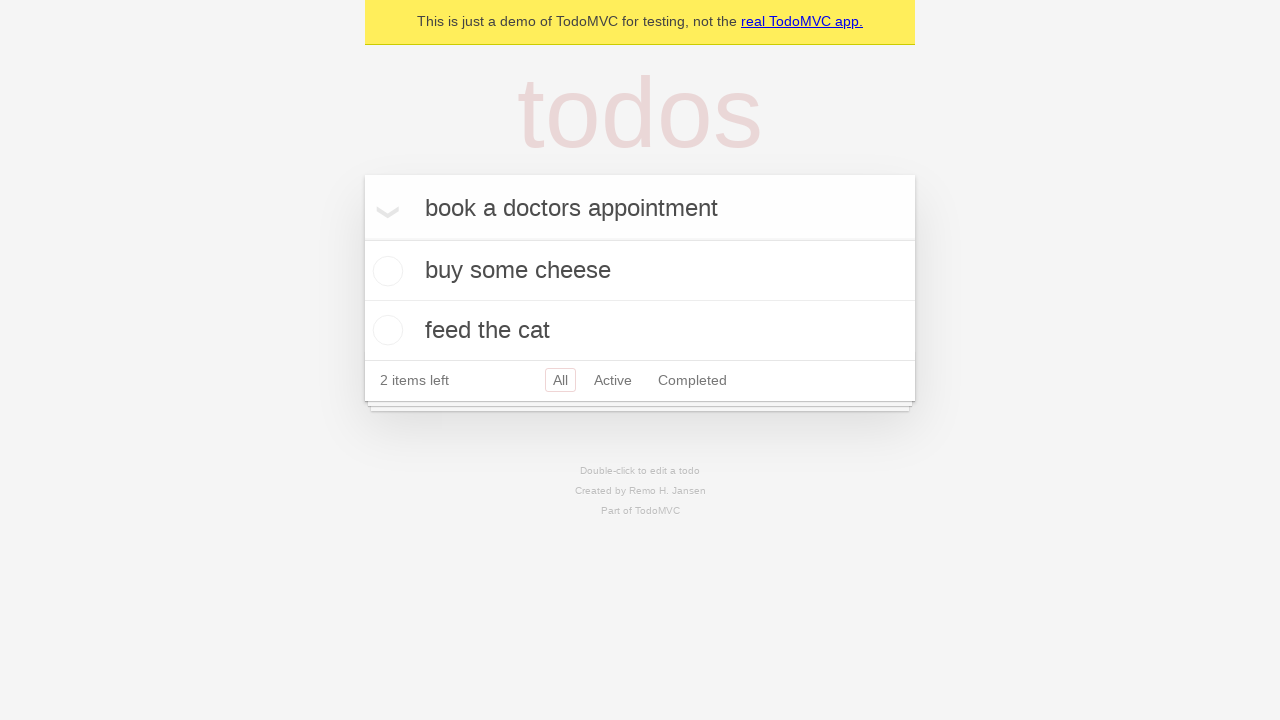

Pressed Enter to create third todo item on internal:attr=[placeholder="What needs to be done?"i]
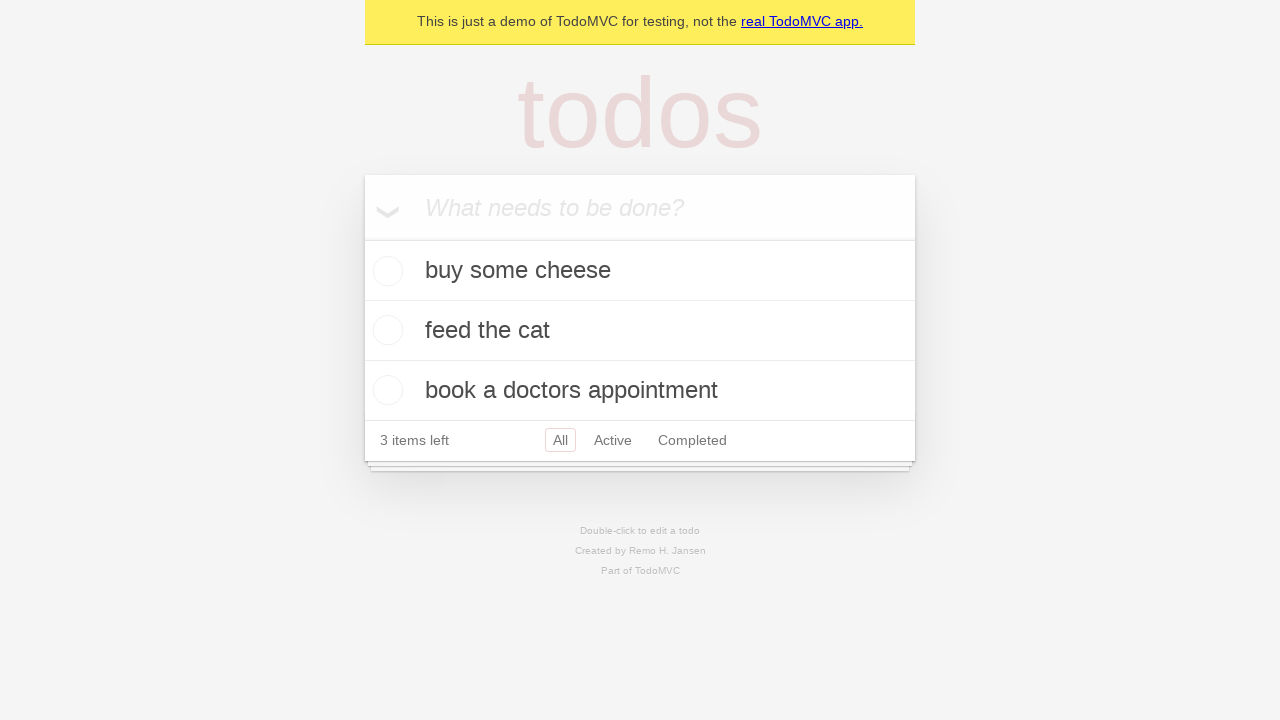

Verified that '3 items left' counter is displayed, confirming all items were appended to the list
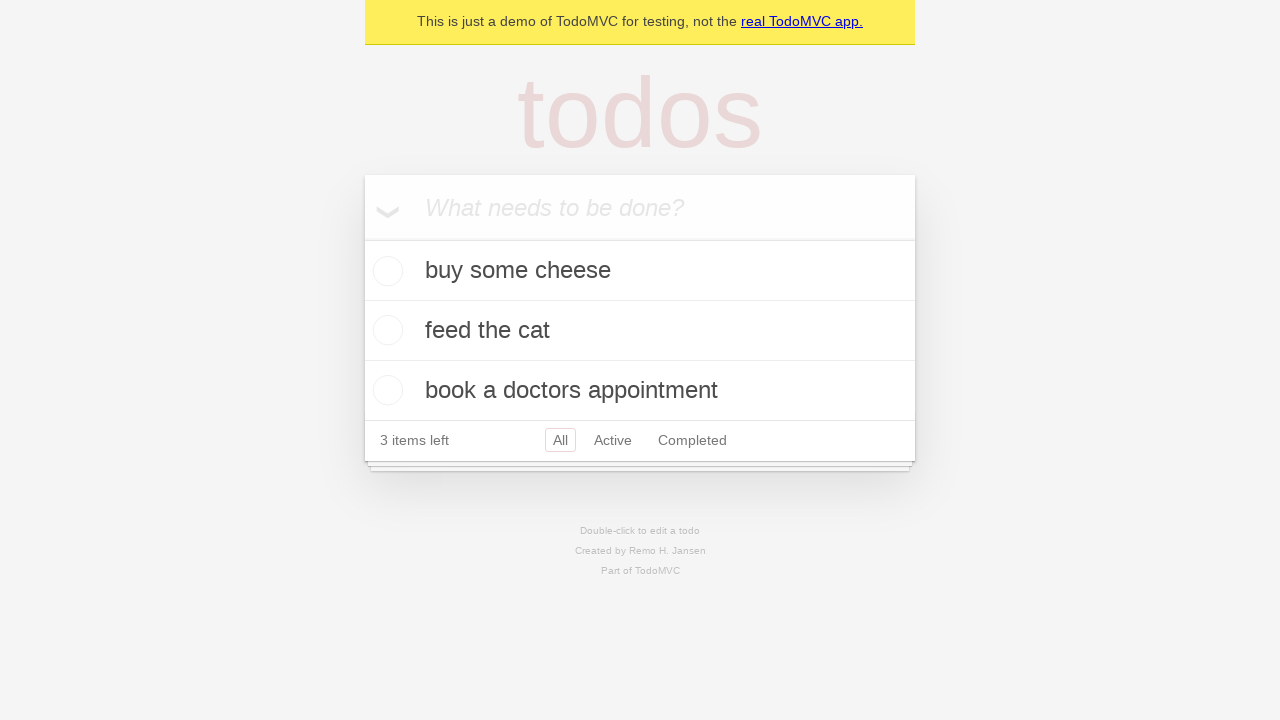

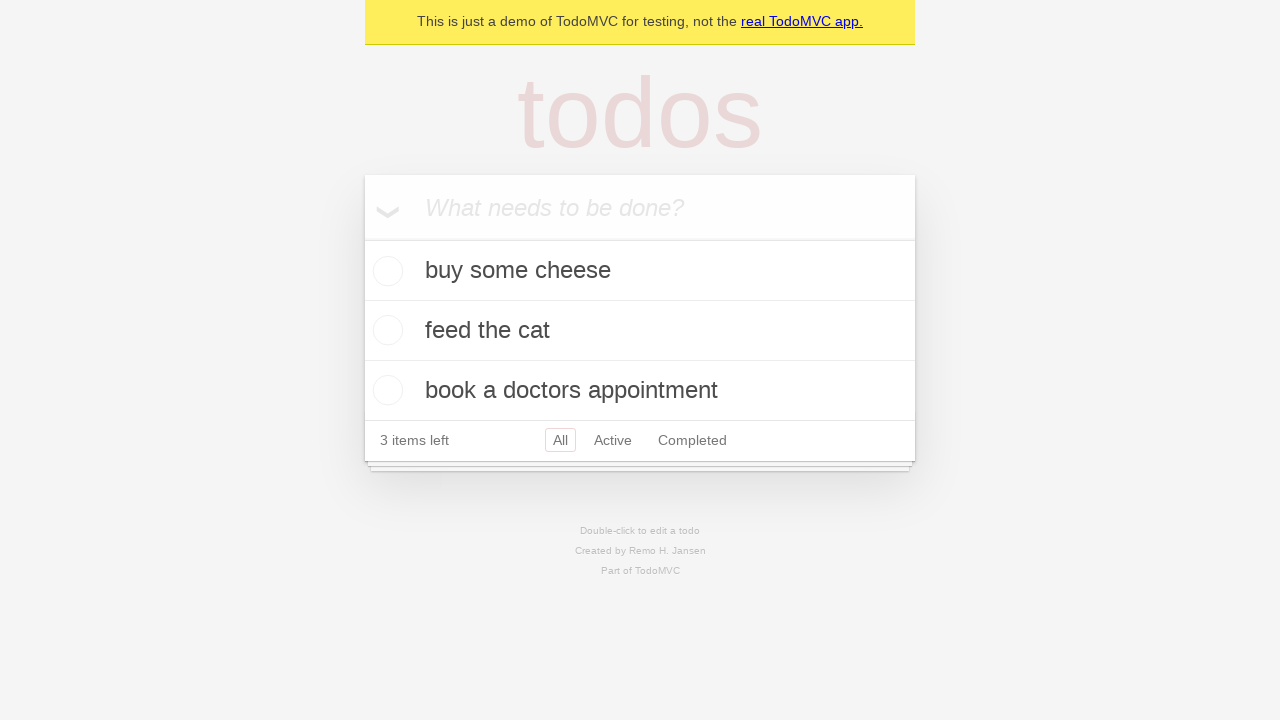